Tests Google Translate Ukrainian to Serbian translation by entering Ukrainian text and verifying the Serbian translation output

Starting URL: https://translate.google.com/?hl=uk&sl=uk&tl=sr&op=translate

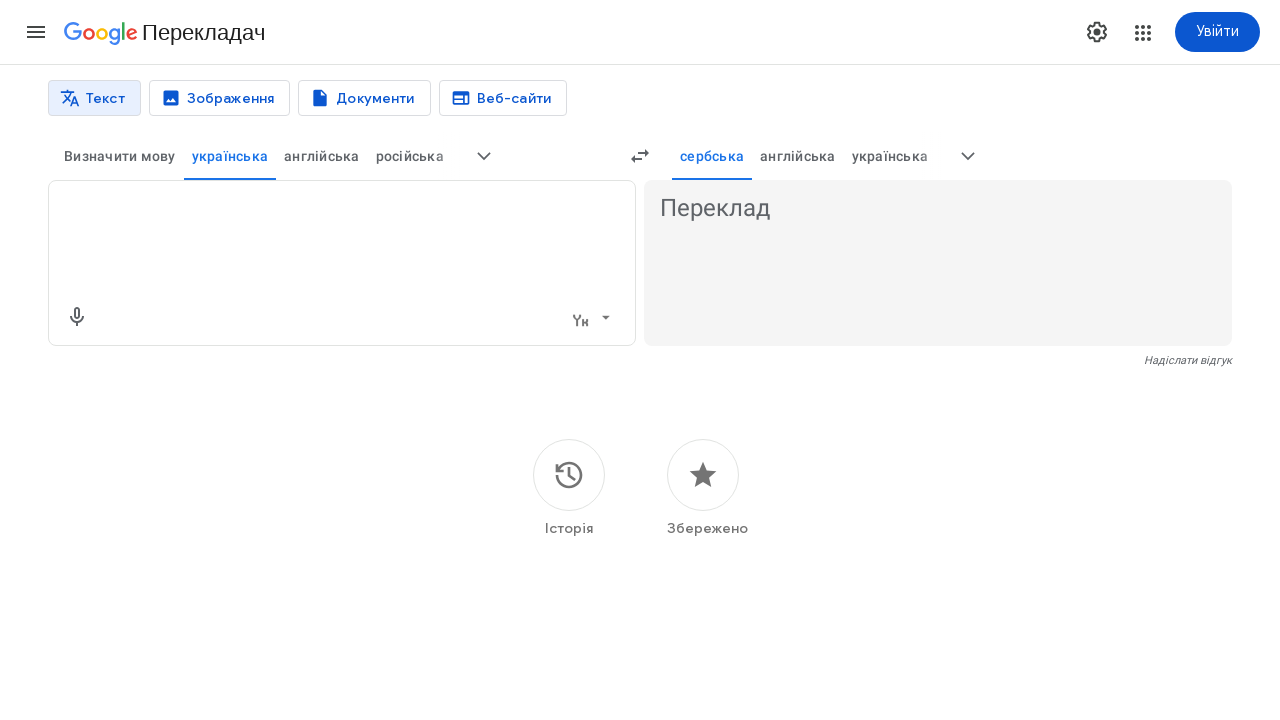

Filled translation input textarea with Ukrainian text 'Я люблю тестування' on textarea
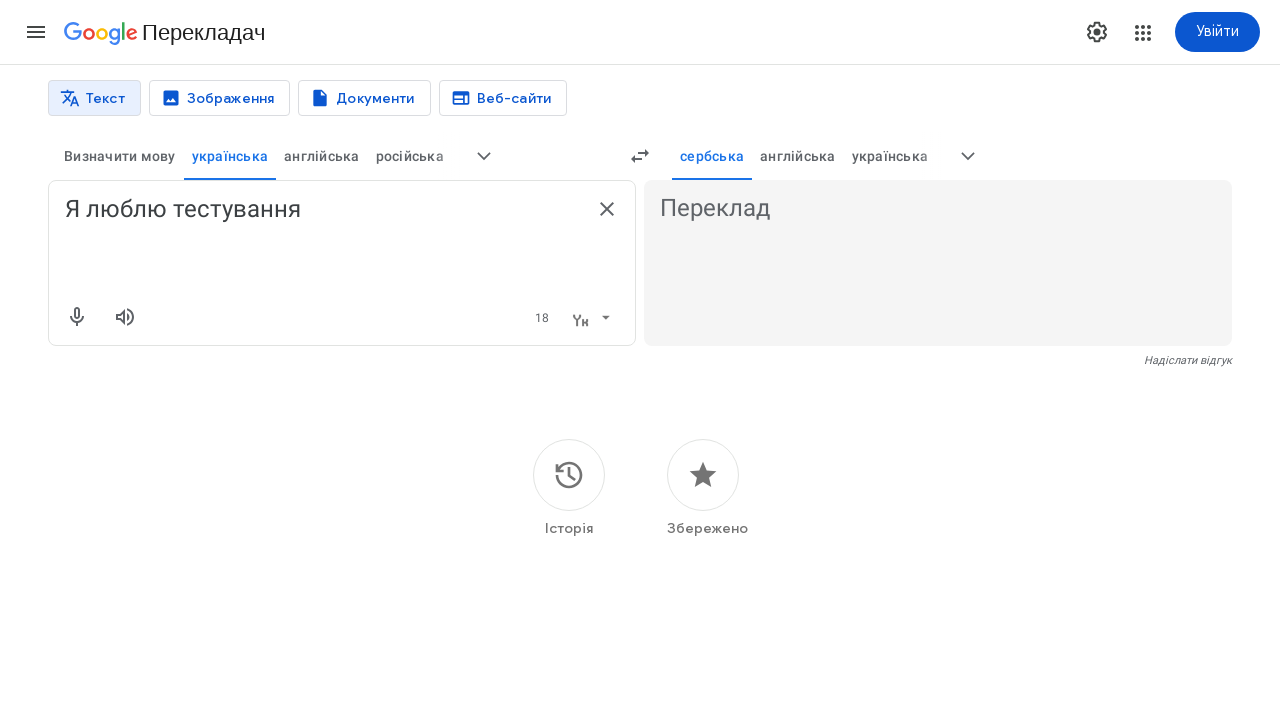

Pressed Enter to submit translation request on textarea
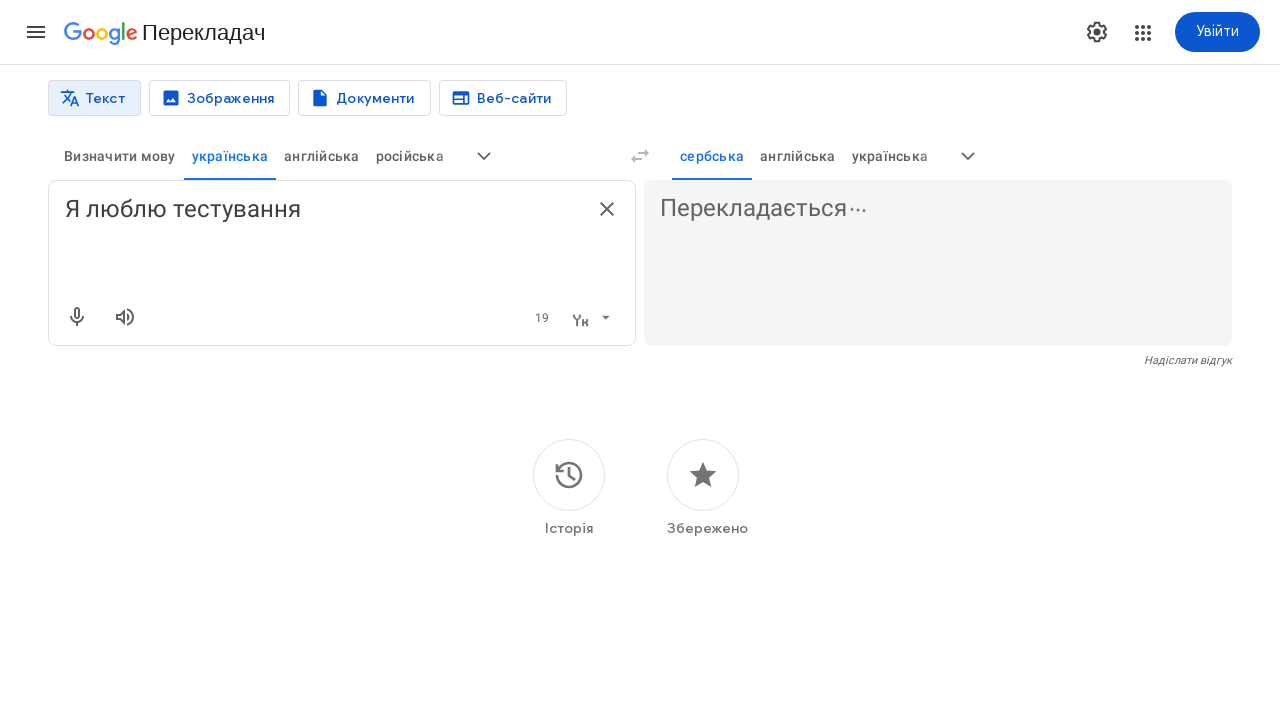

Waited for Serbian translation output to appear
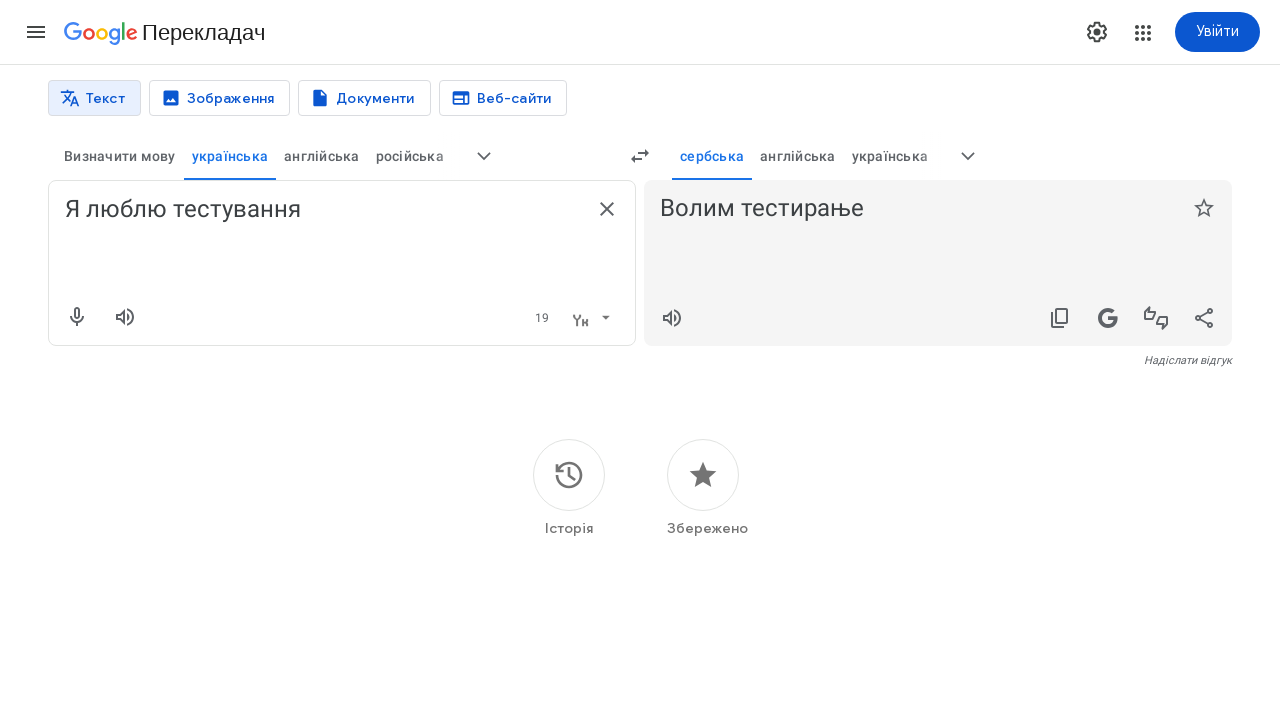

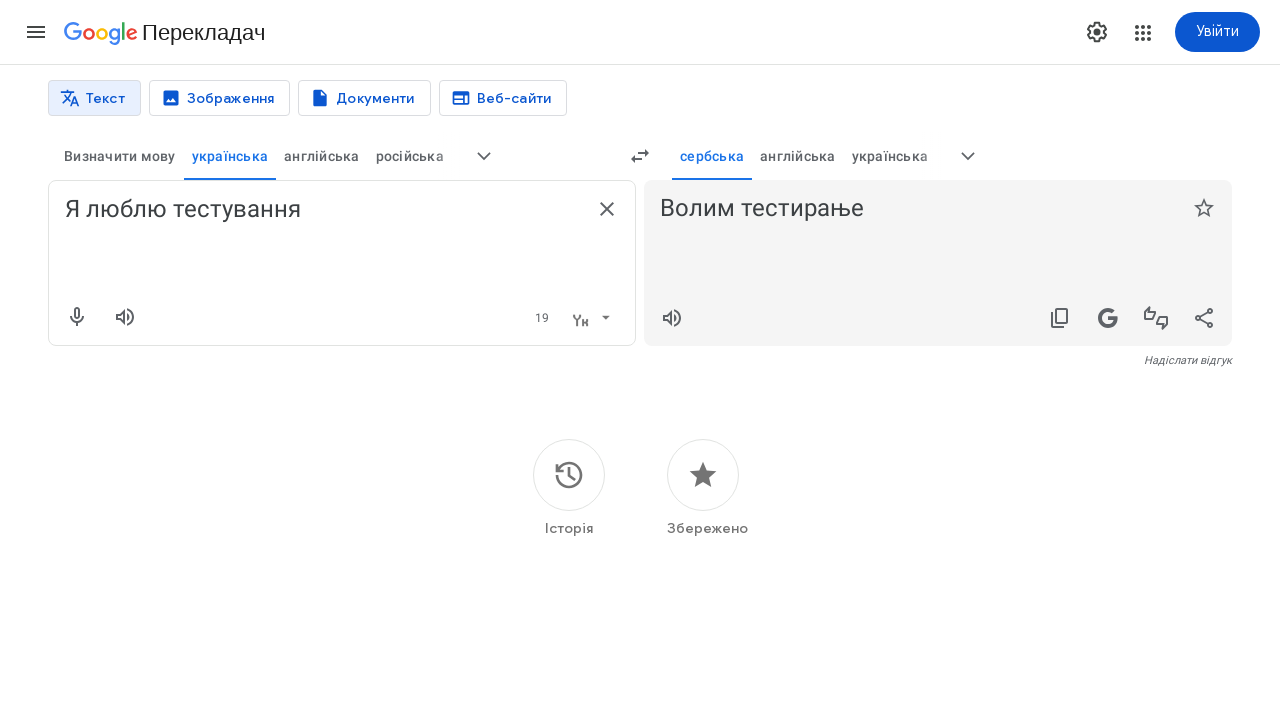